Extracts two numbers from the page, calculates their sum, selects the sum from a dropdown menu, and submits the form

Starting URL: http://suninjuly.github.io/selects1.html

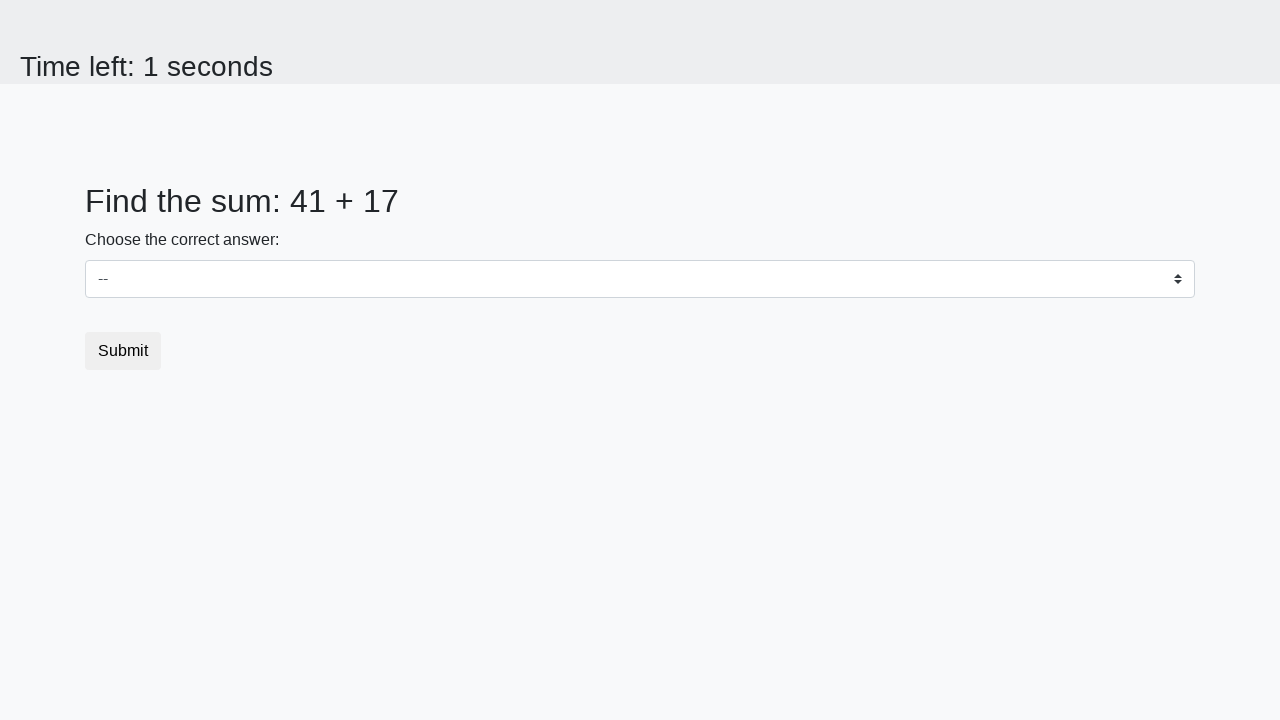

Extracted first number from the page
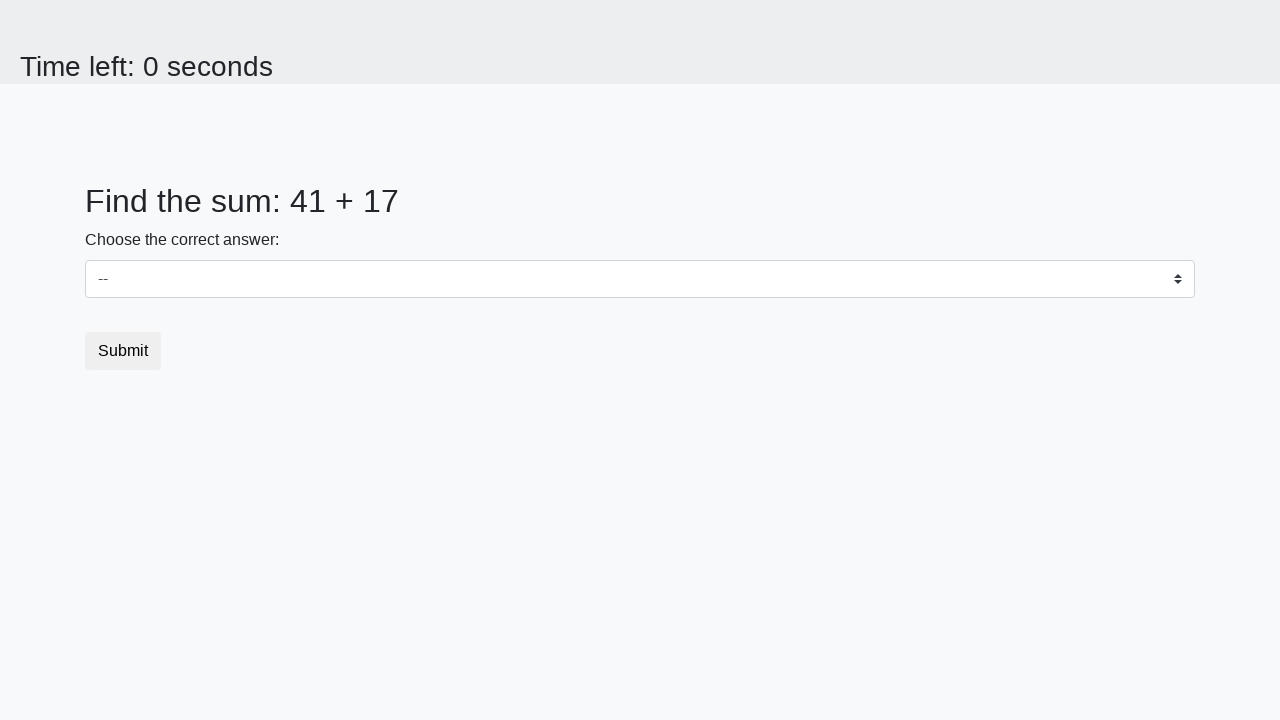

Extracted second number from the page
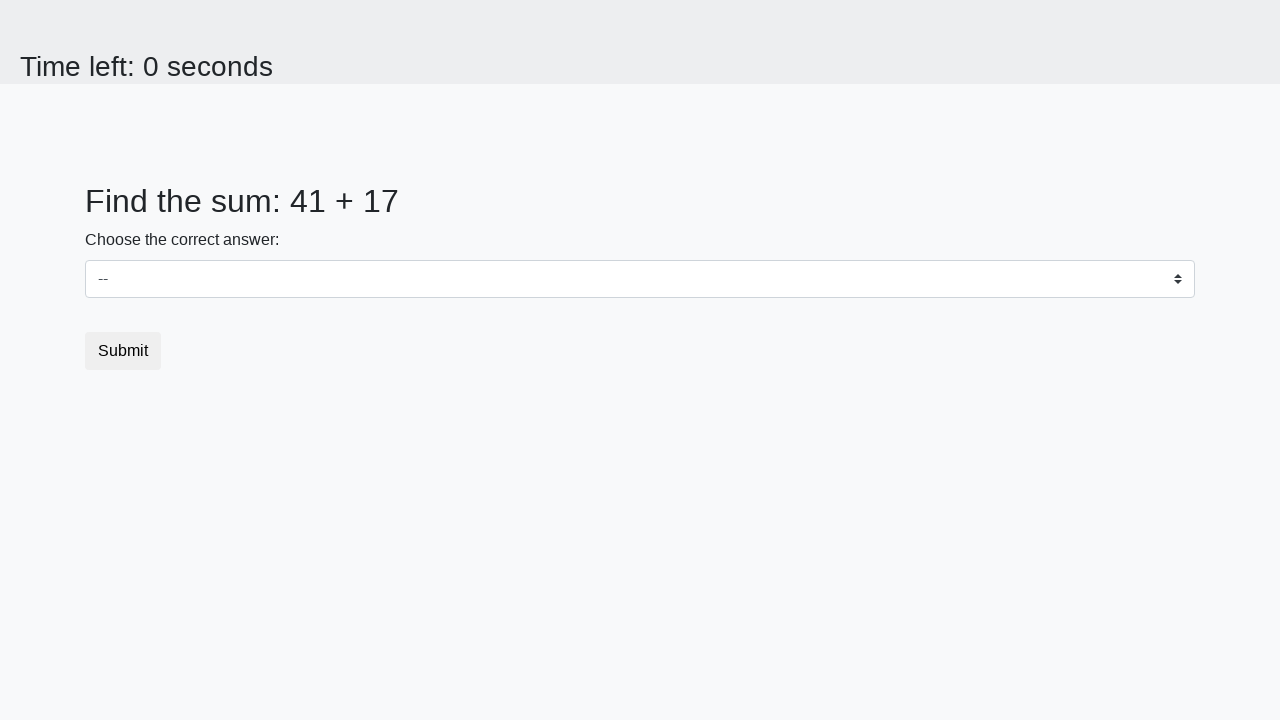

Calculated sum of 41 + 17 = 58
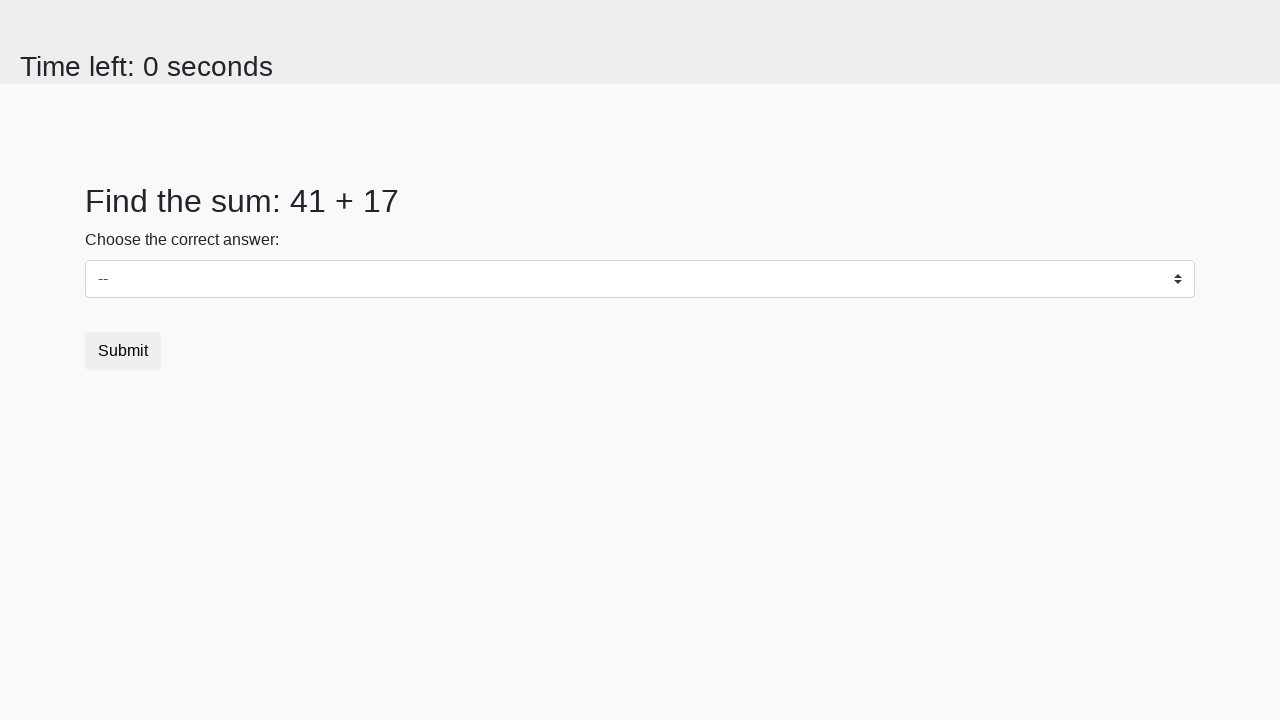

Selected 58 from the dropdown menu on #dropdown
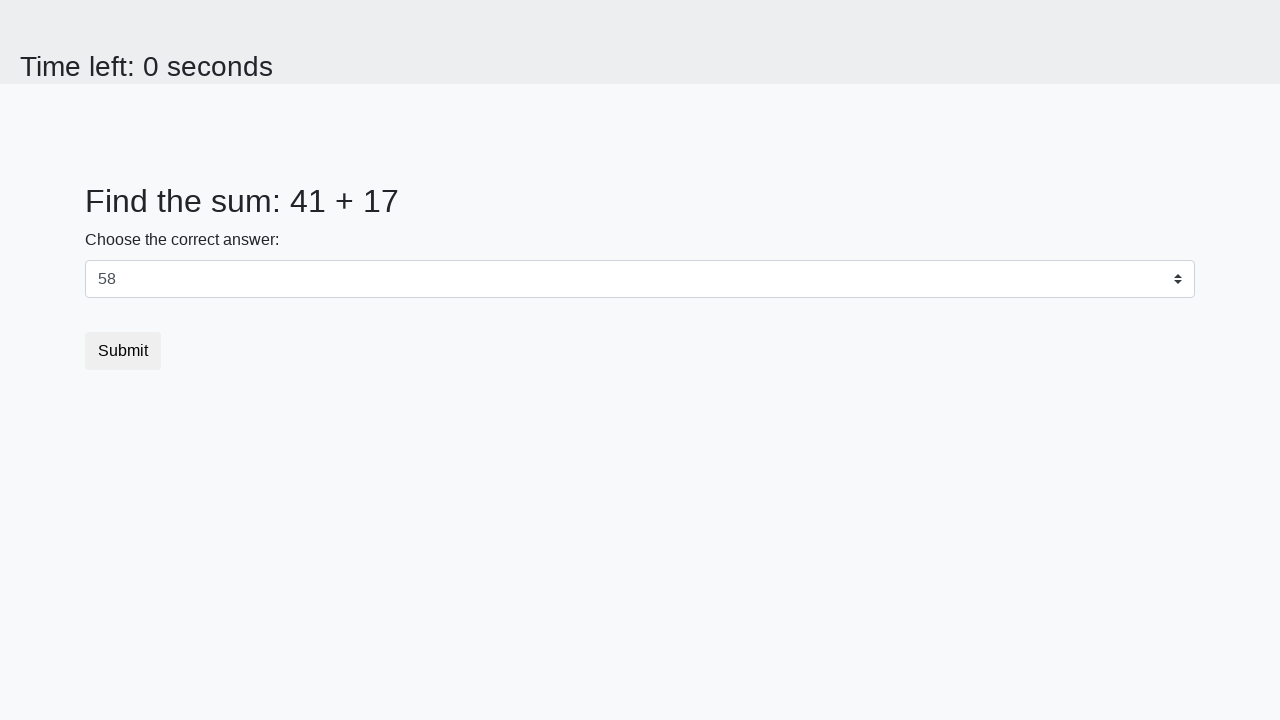

Clicked the submit button to complete the form at (123, 351) on .btn.btn-default
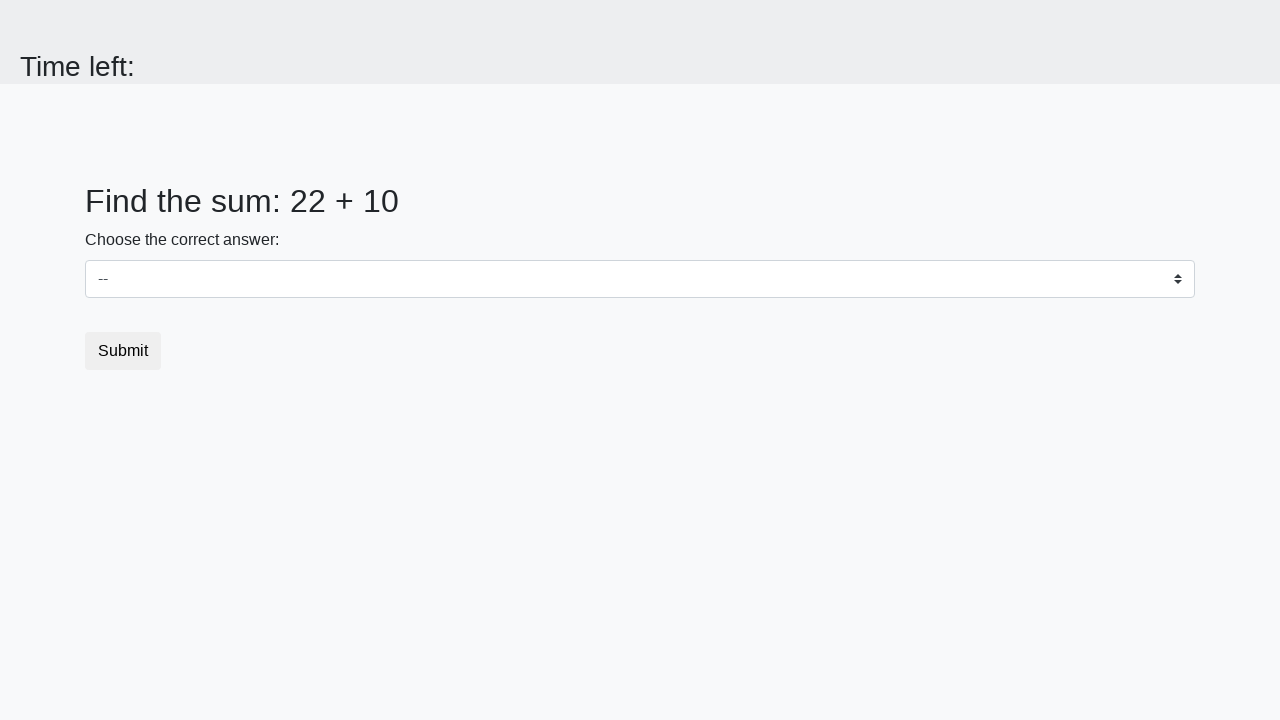

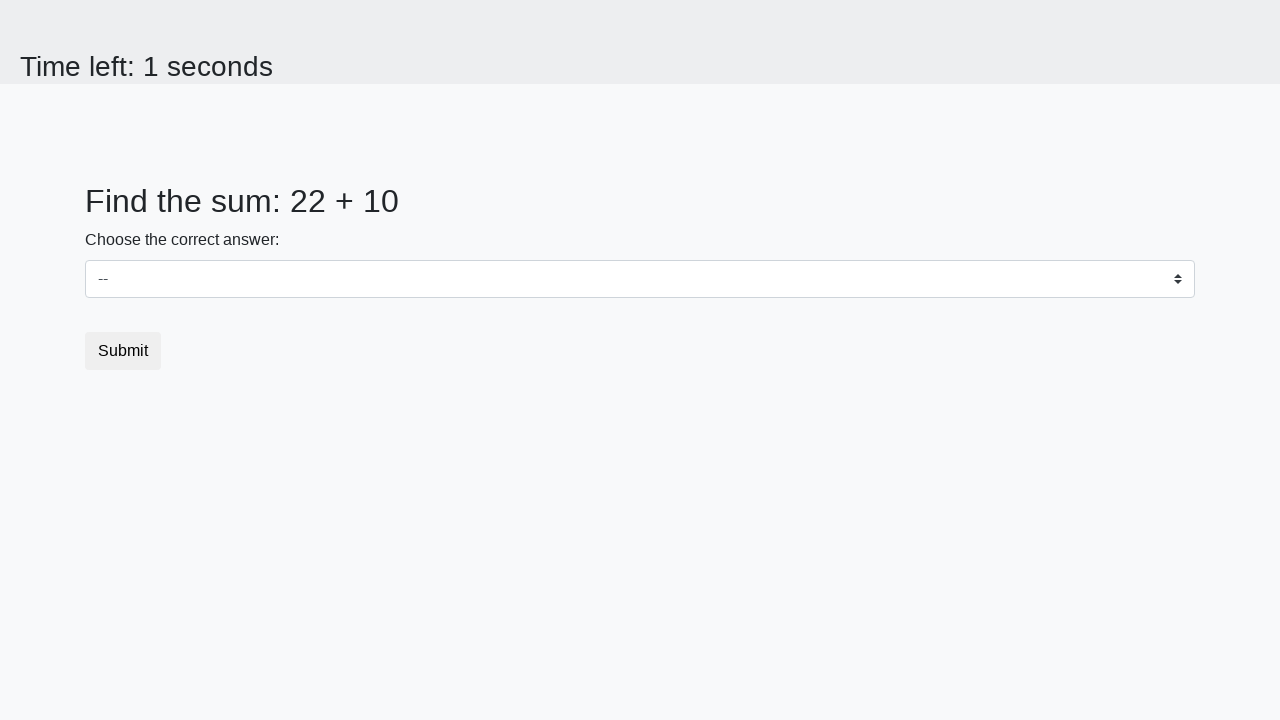